Tests Bootstrap dropdown functionality by clicking the dropdown button and selecting a specific option from the menu

Starting URL: https://getbootstrap.com/docs/4.0/components/dropdowns/

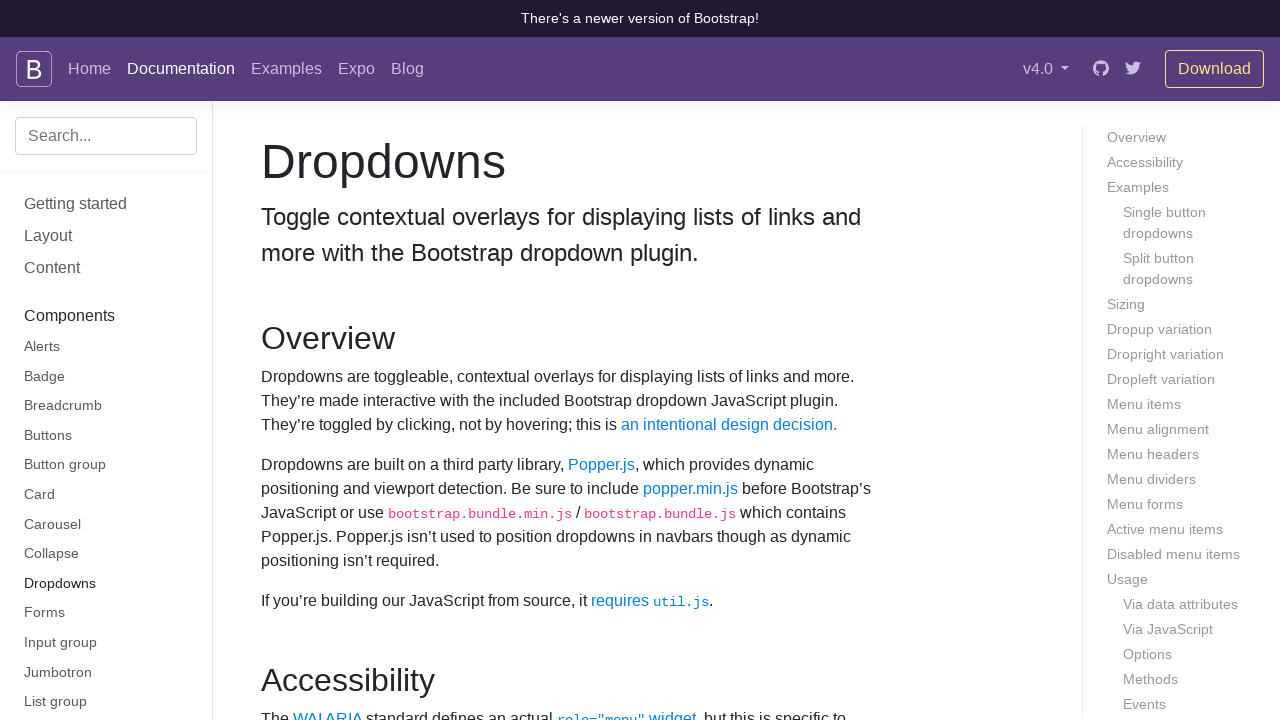

Clicked dropdown button to open menu at (370, 360) on #dropdownMenuButton
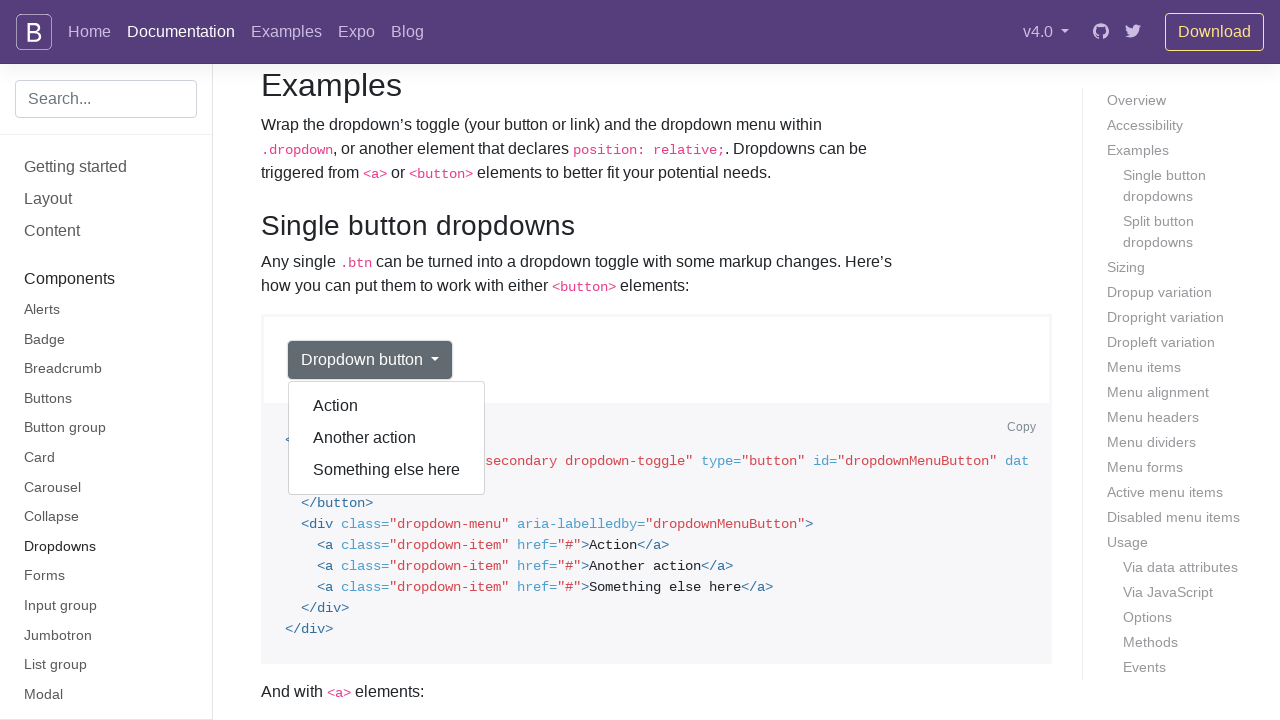

Dropdown menu appeared and became visible
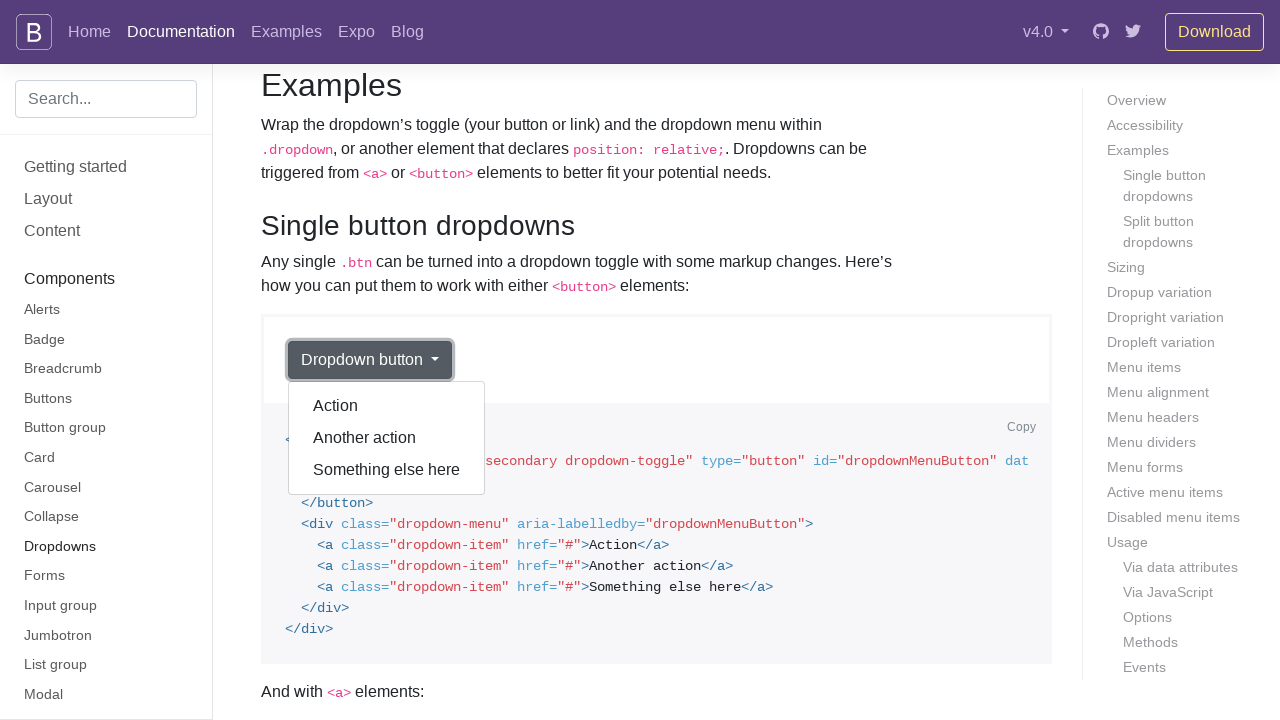

Retrieved all dropdown menu items
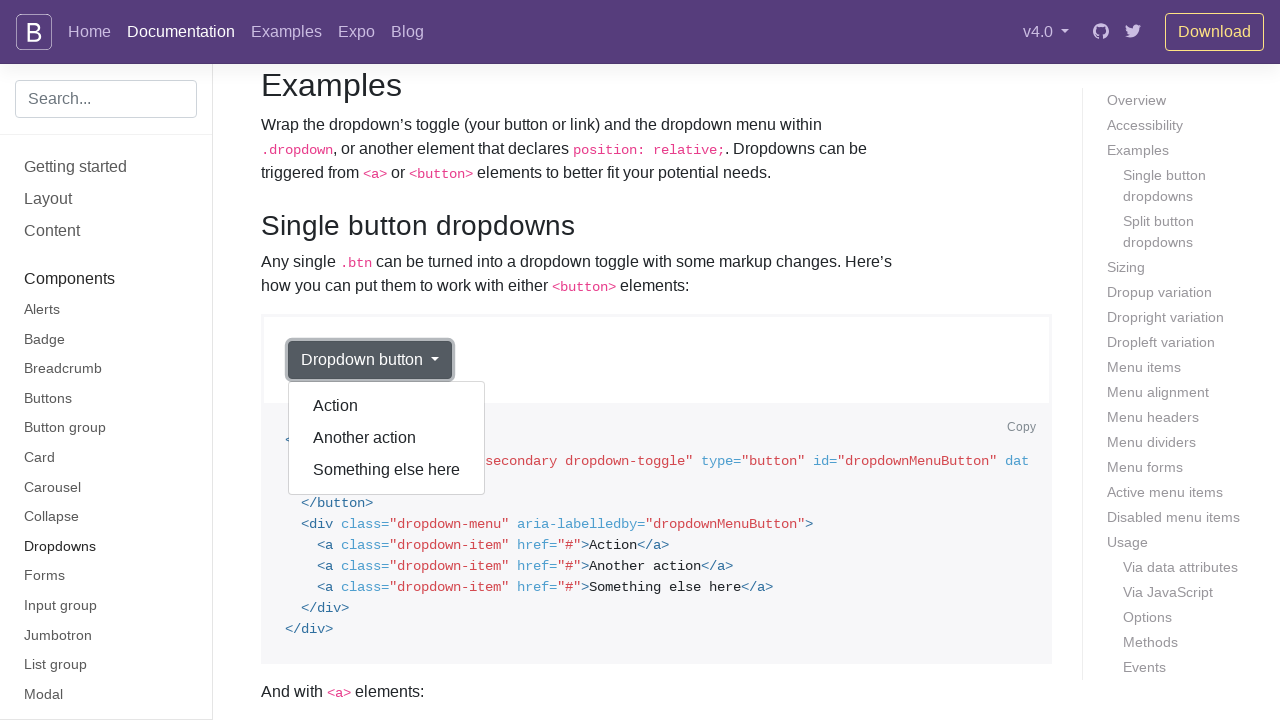

Selected 'Another action' option from dropdown menu at (387, 438) on div.dropdown-menu.show a >> nth=1
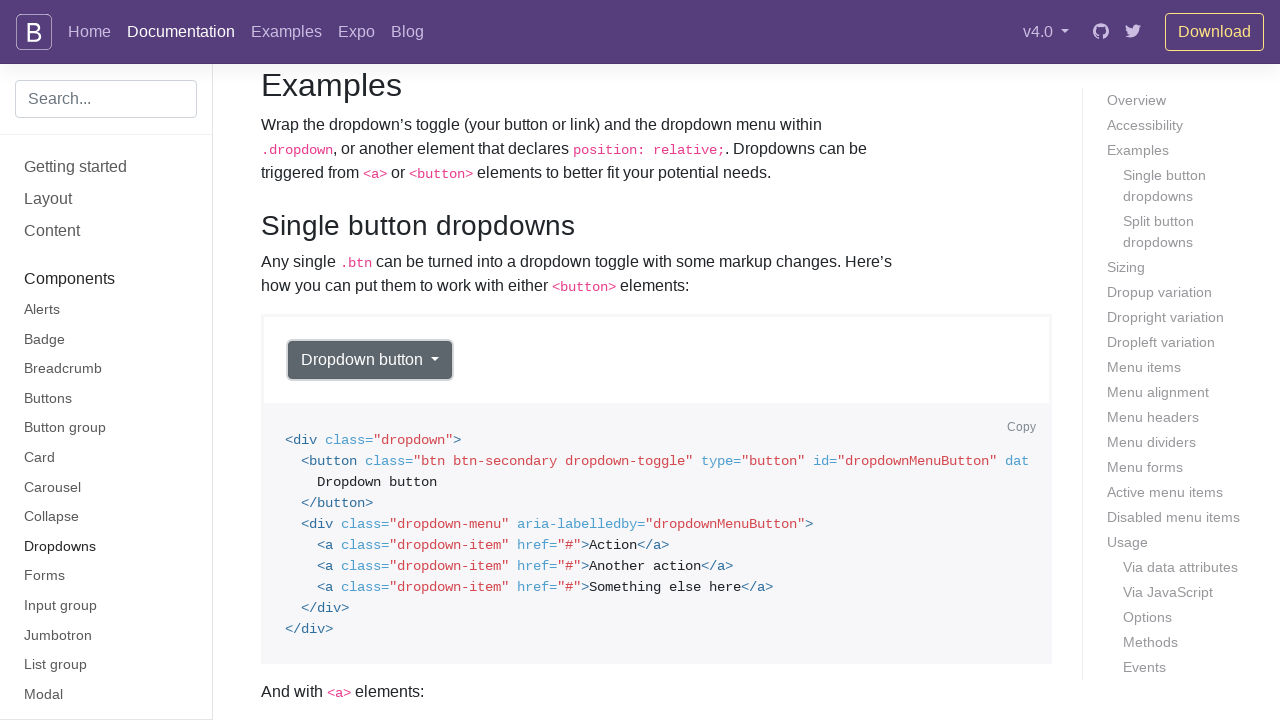

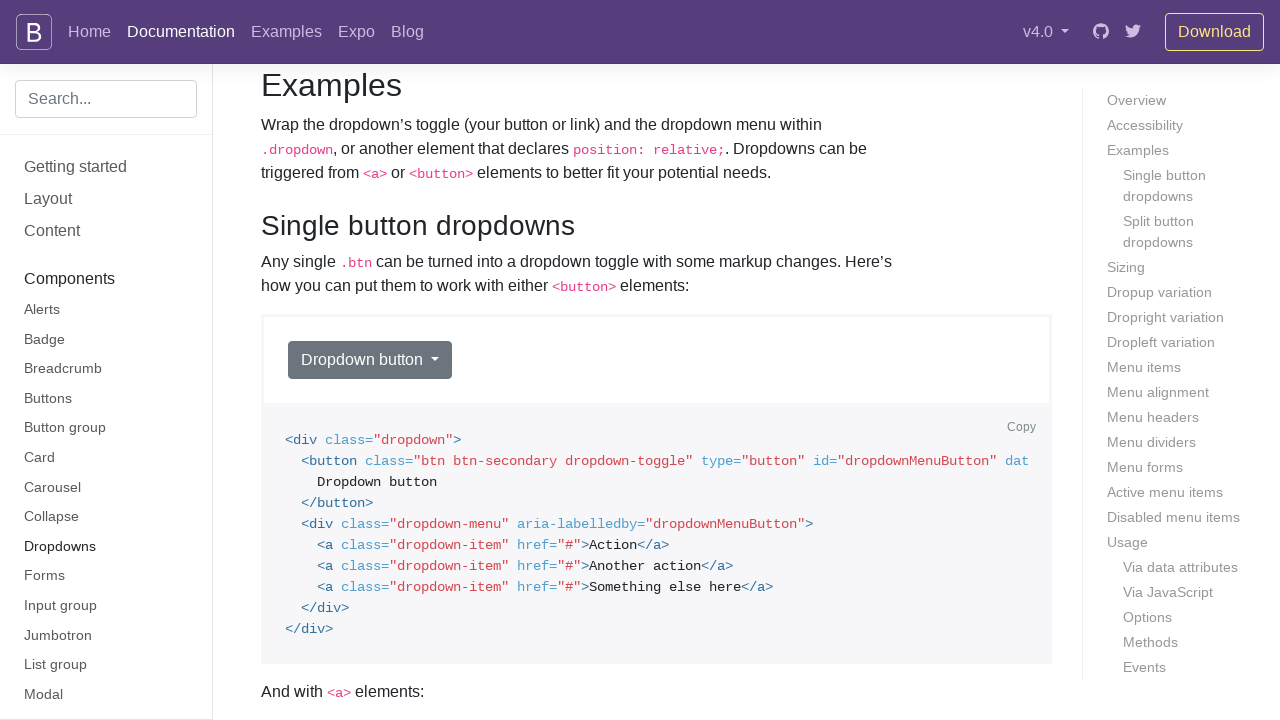